Navigates to Cleartrip homepage and verifies the page loads successfully by waiting for the page content to be visible.

Starting URL: https://www.cleartrip.com/

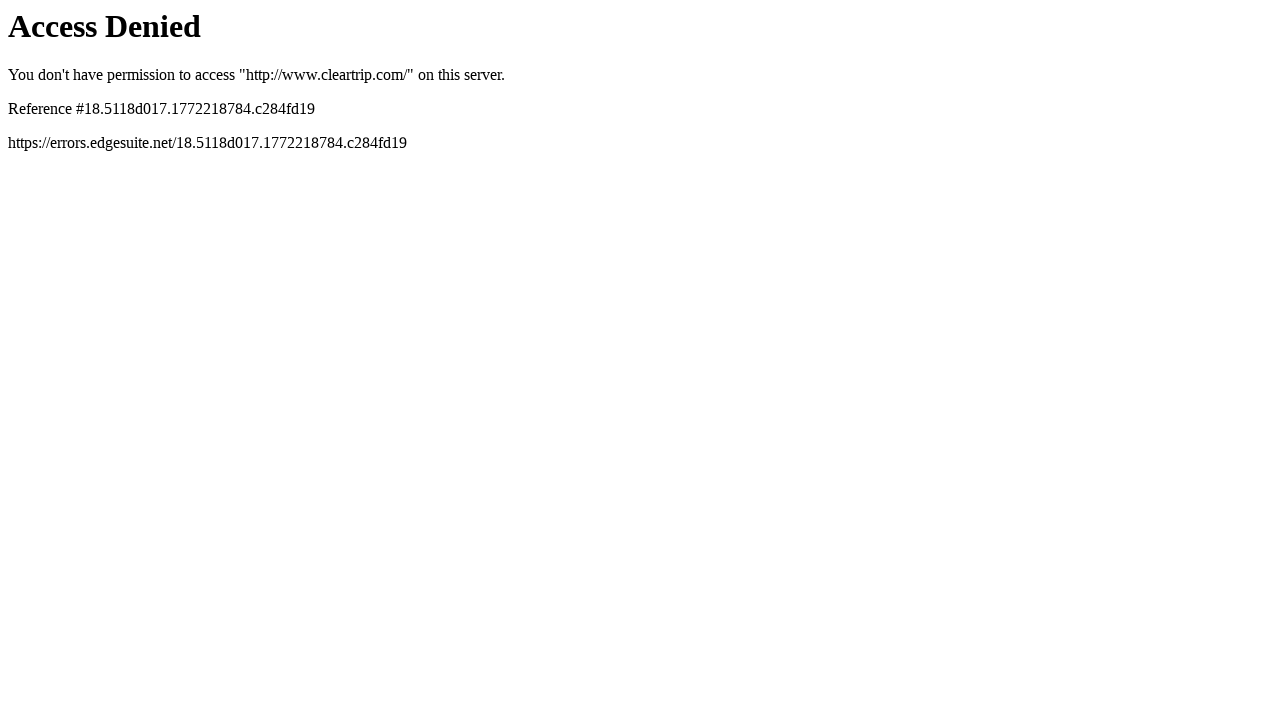

Navigated to Cleartrip homepage
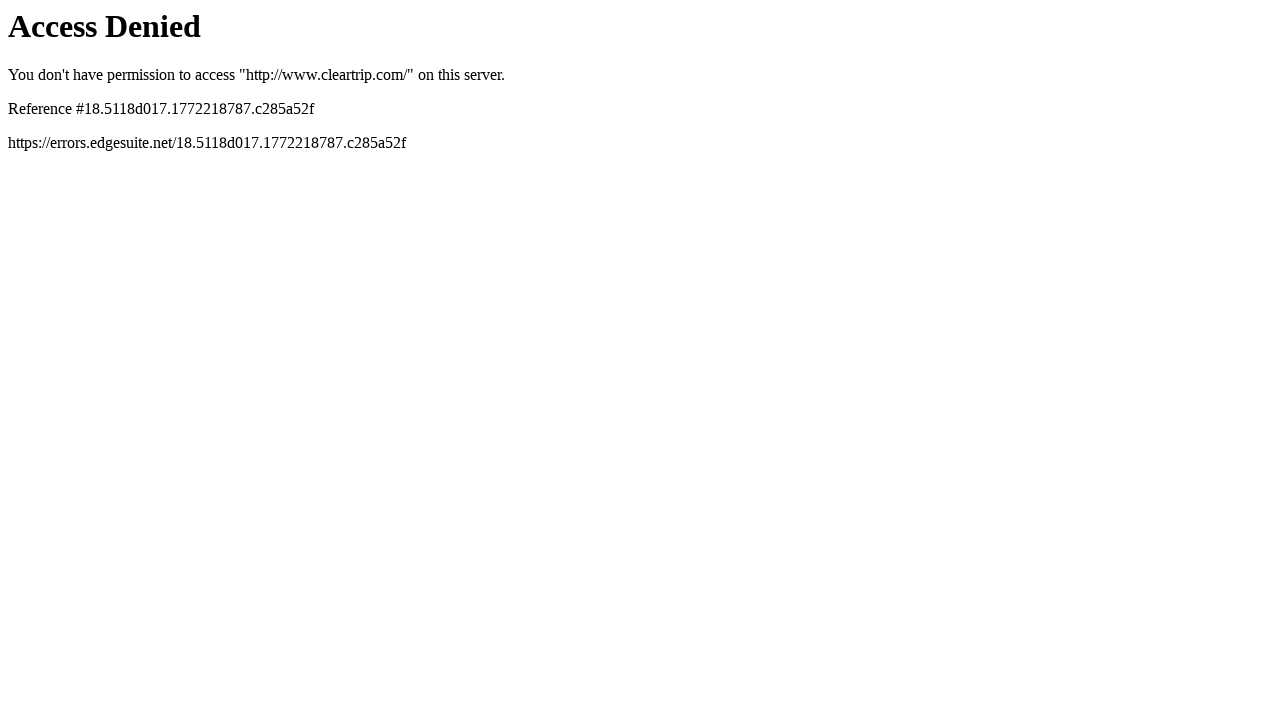

DOM content loaded successfully
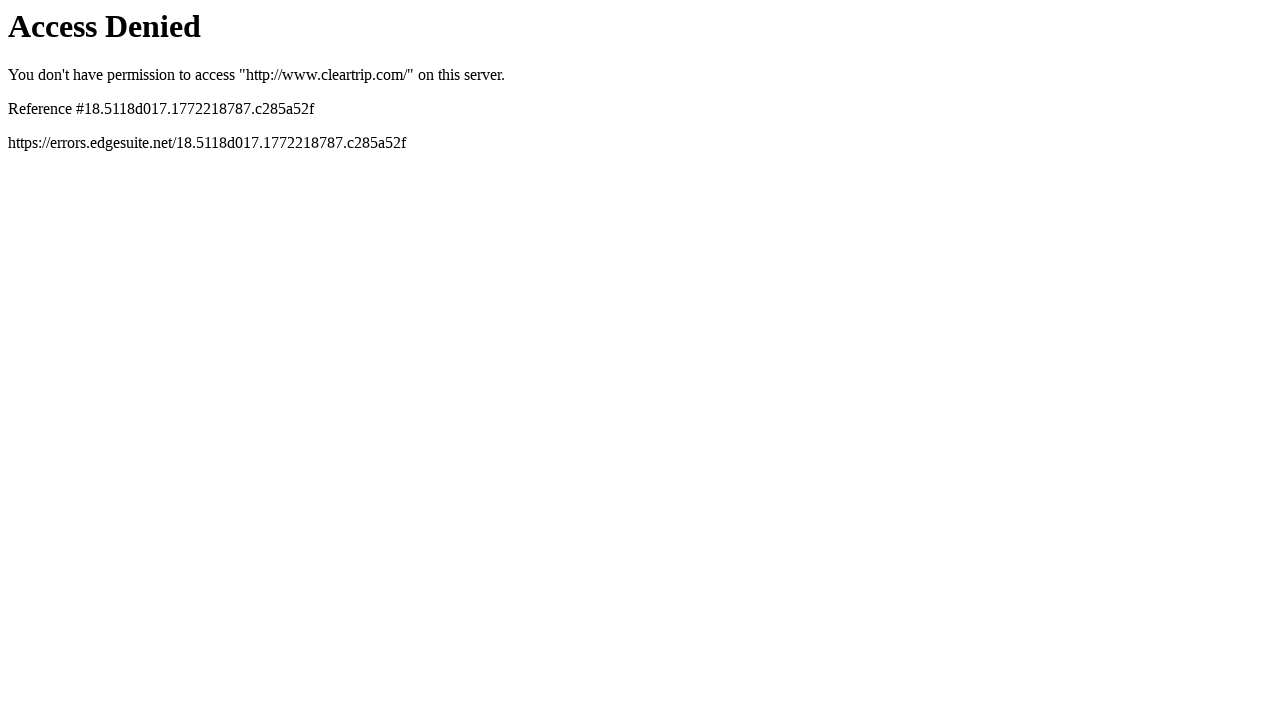

Page body element is visible - Cleartrip homepage loaded successfully
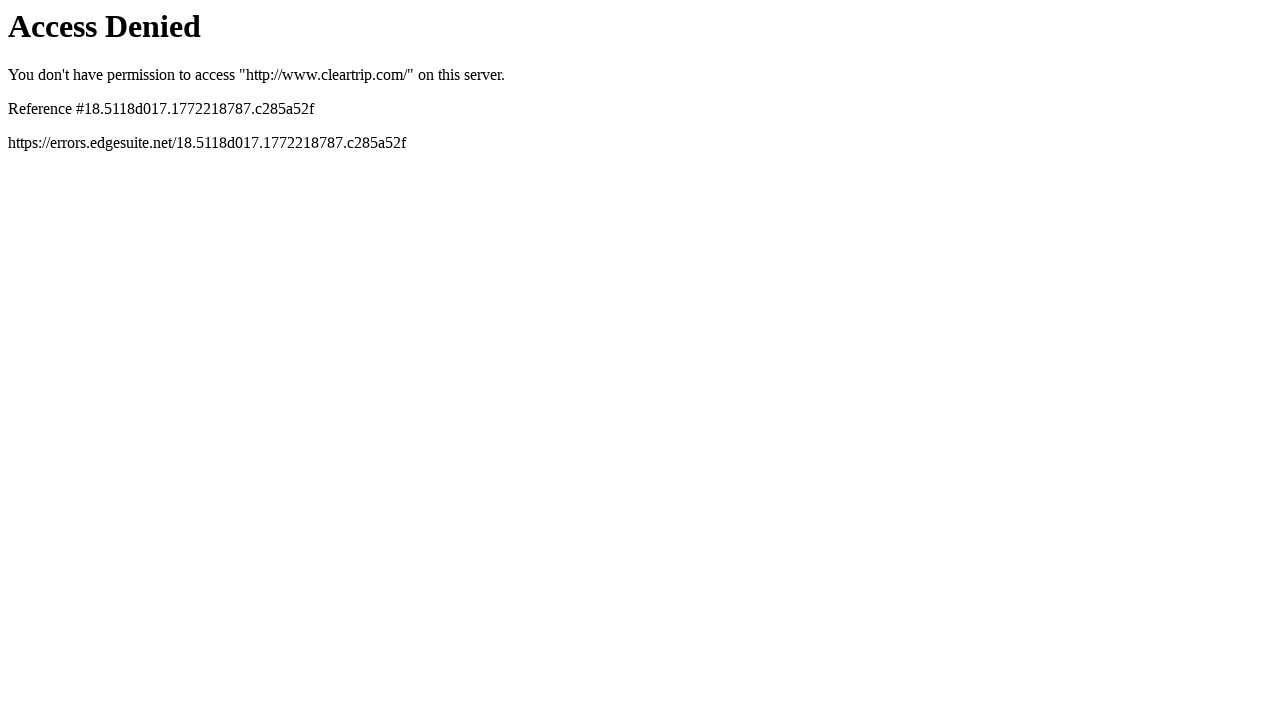

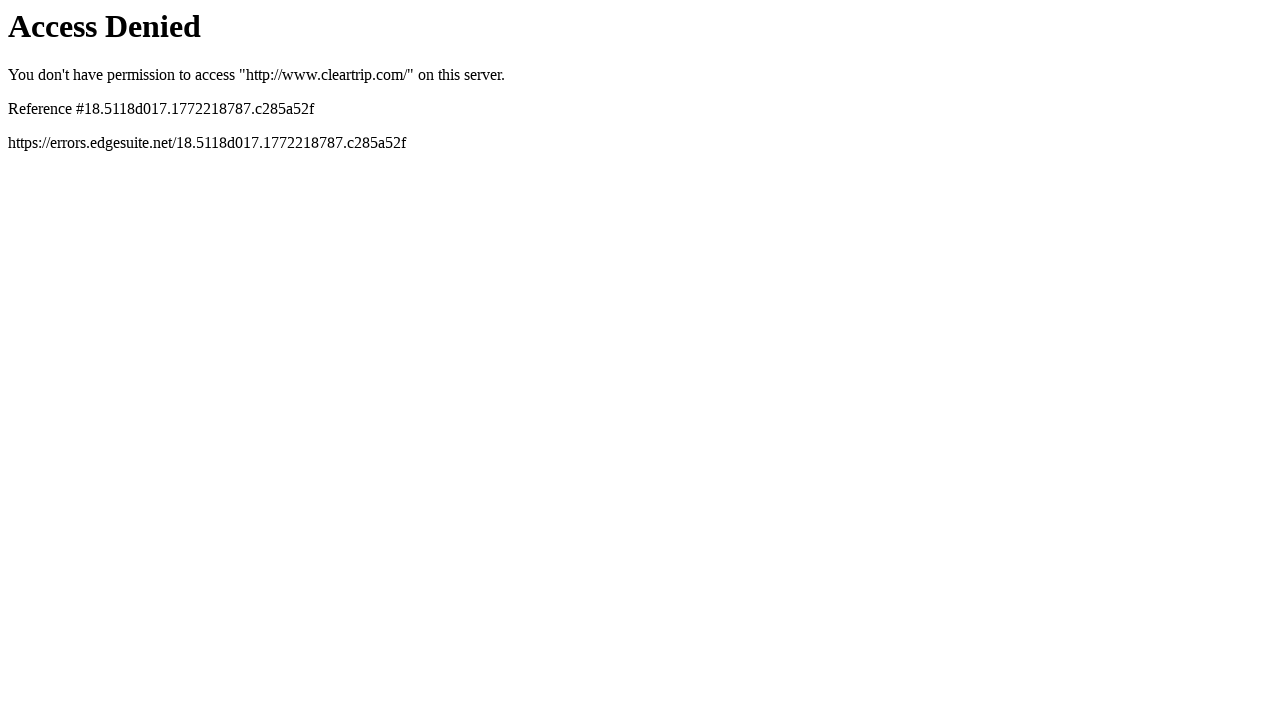